Tests a slow calculator web application by setting a delay value, performing an addition operation (7+8), and verifying the result equals 15

Starting URL: https://bonigarcia.dev/selenium-webdriver-java/slow-calculator.html

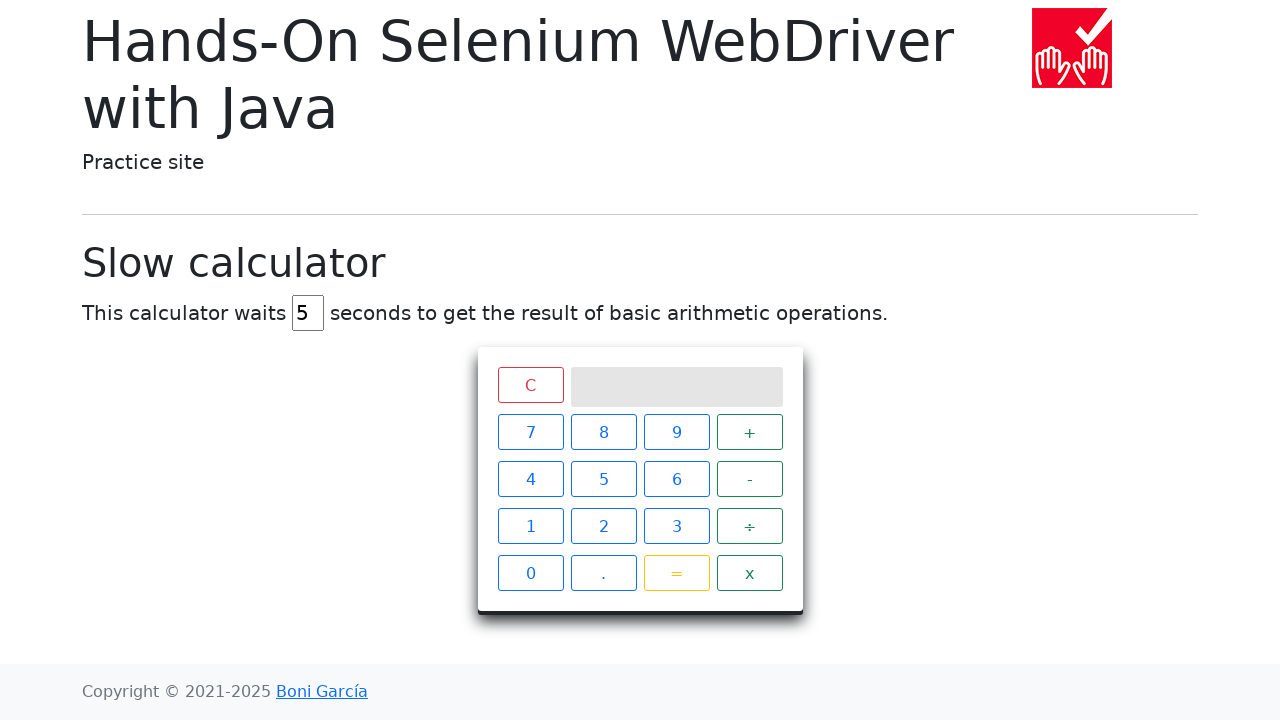

Cleared the delay input field on #delay
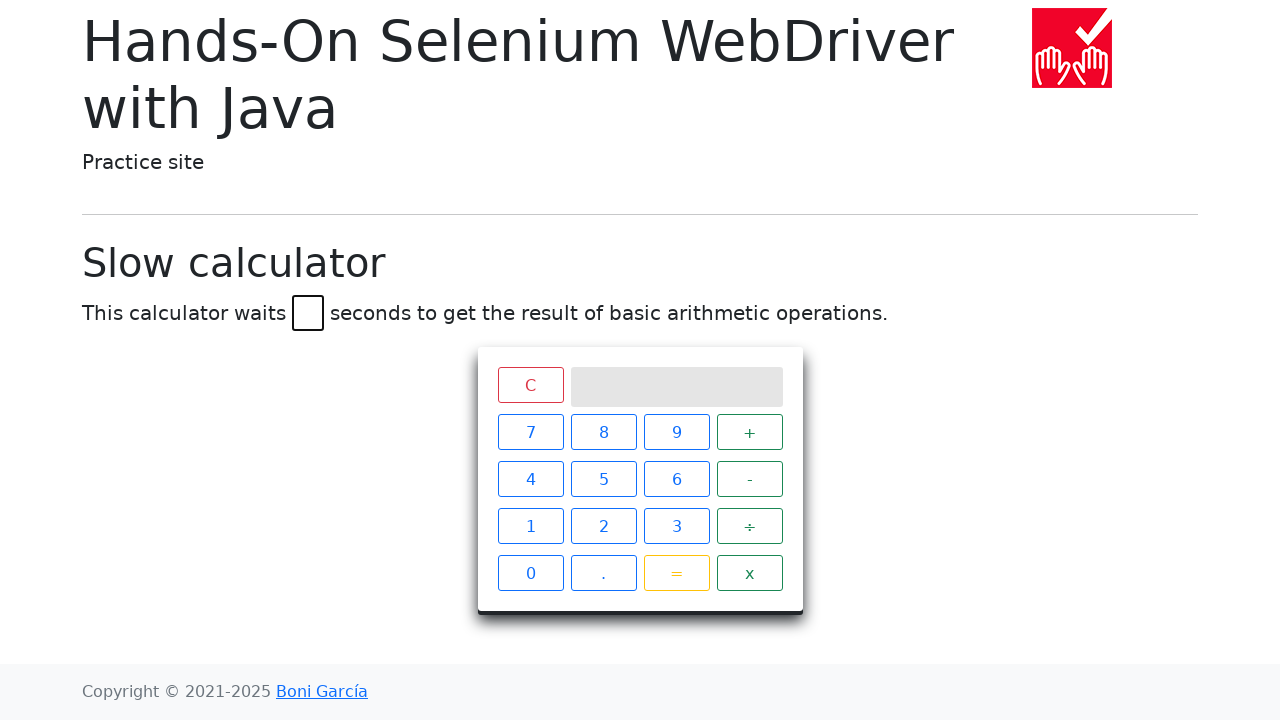

Set delay to 45 seconds on #delay
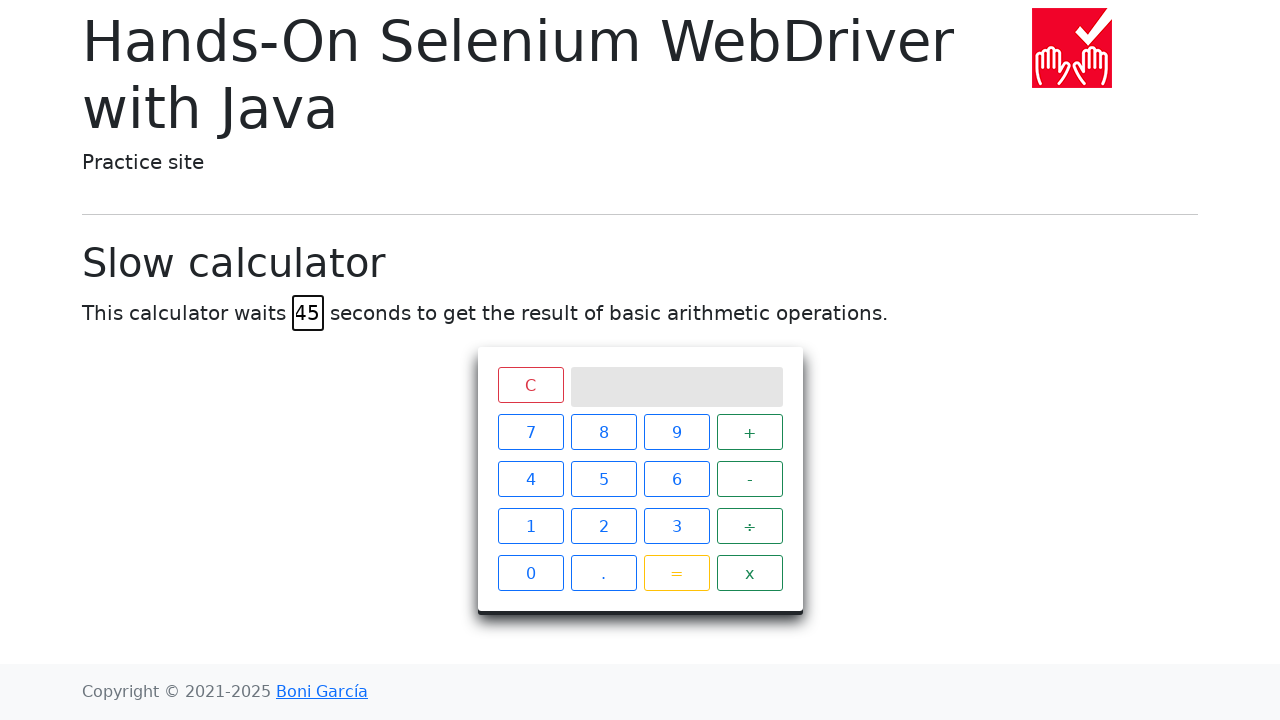

Clicked number 7 at (530, 432) on xpath=//span[text()="7"]
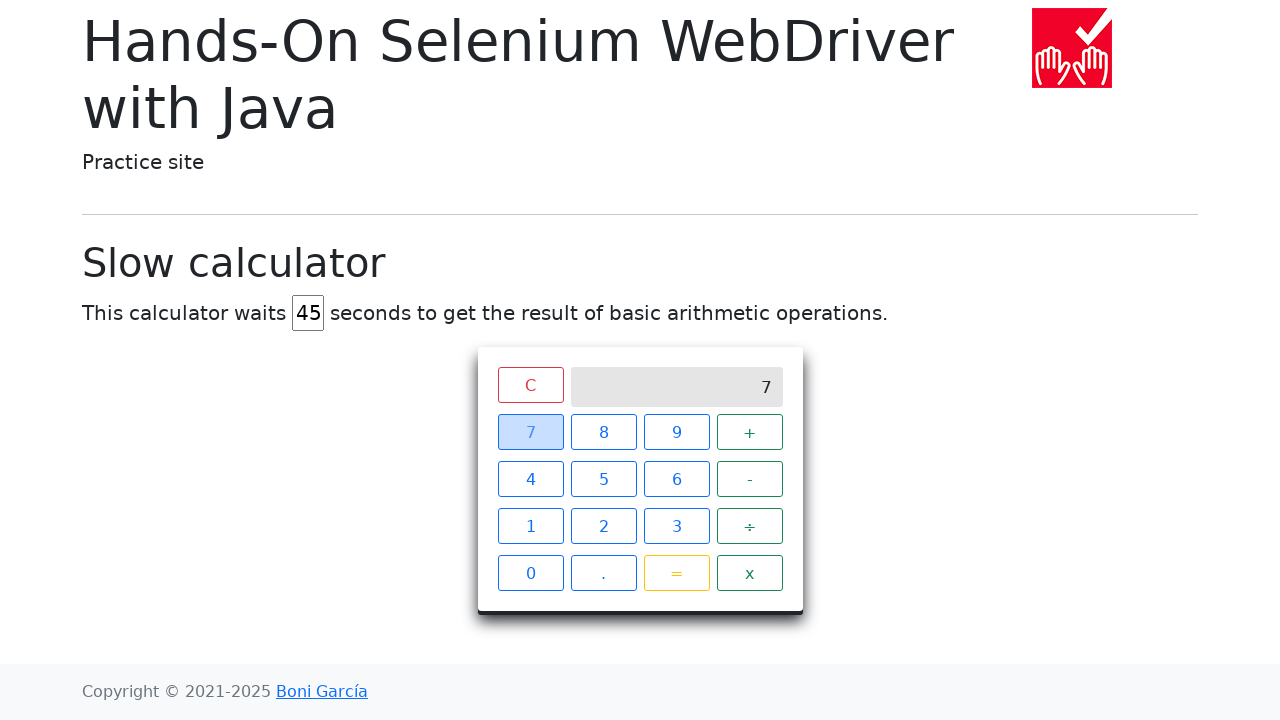

Clicked the plus operator at (750, 432) on xpath=//span[text()="+"]
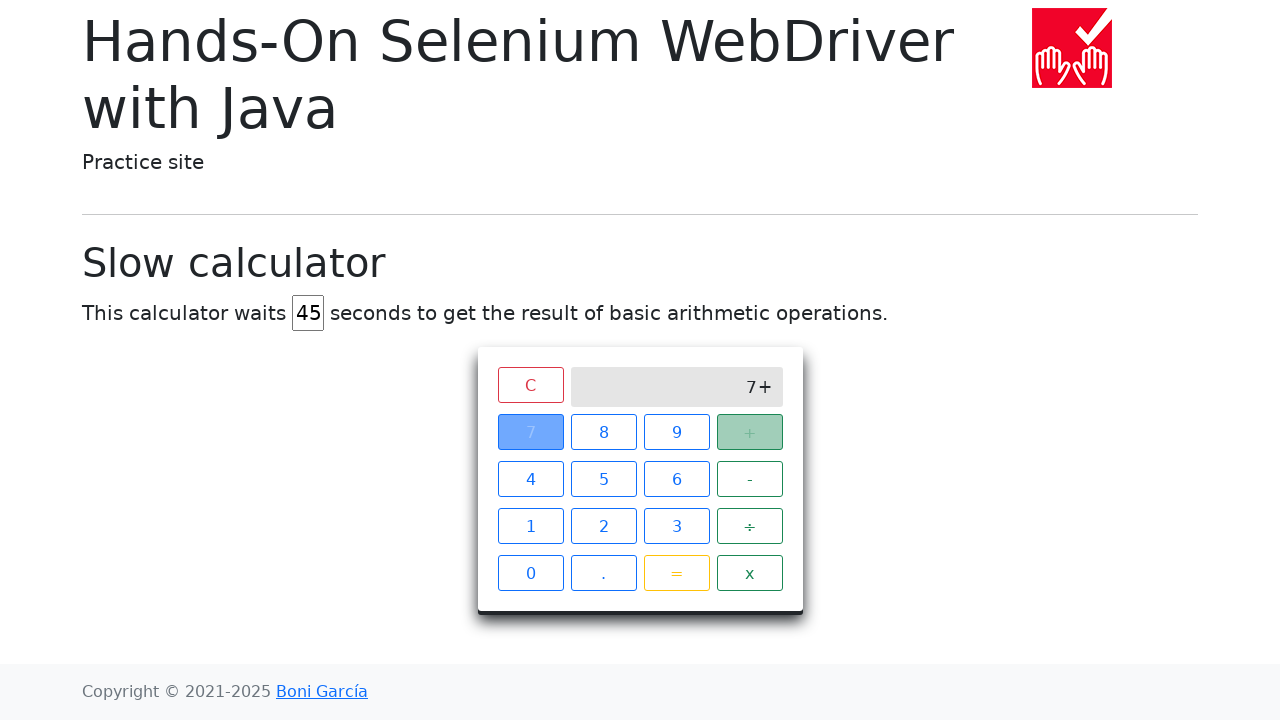

Clicked number 8 at (604, 432) on xpath=//span[text()="8"]
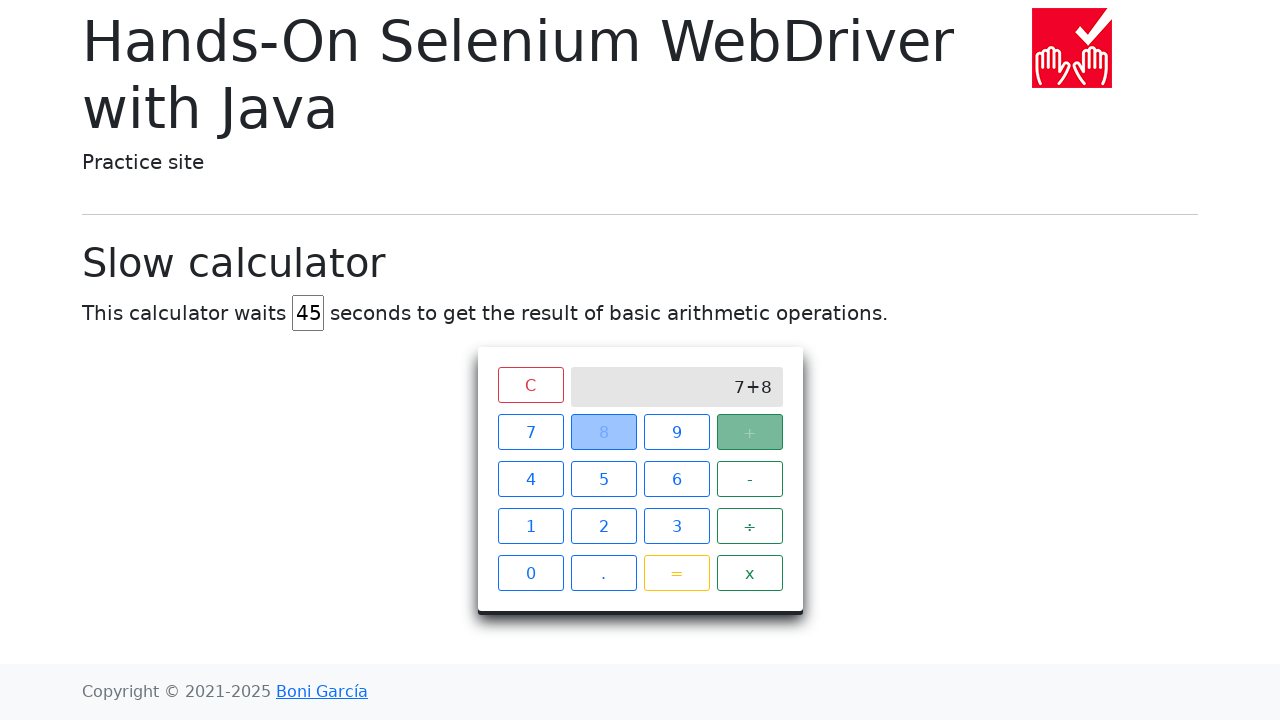

Clicked equals to calculate the result at (676, 573) on xpath=//span[text()="="]
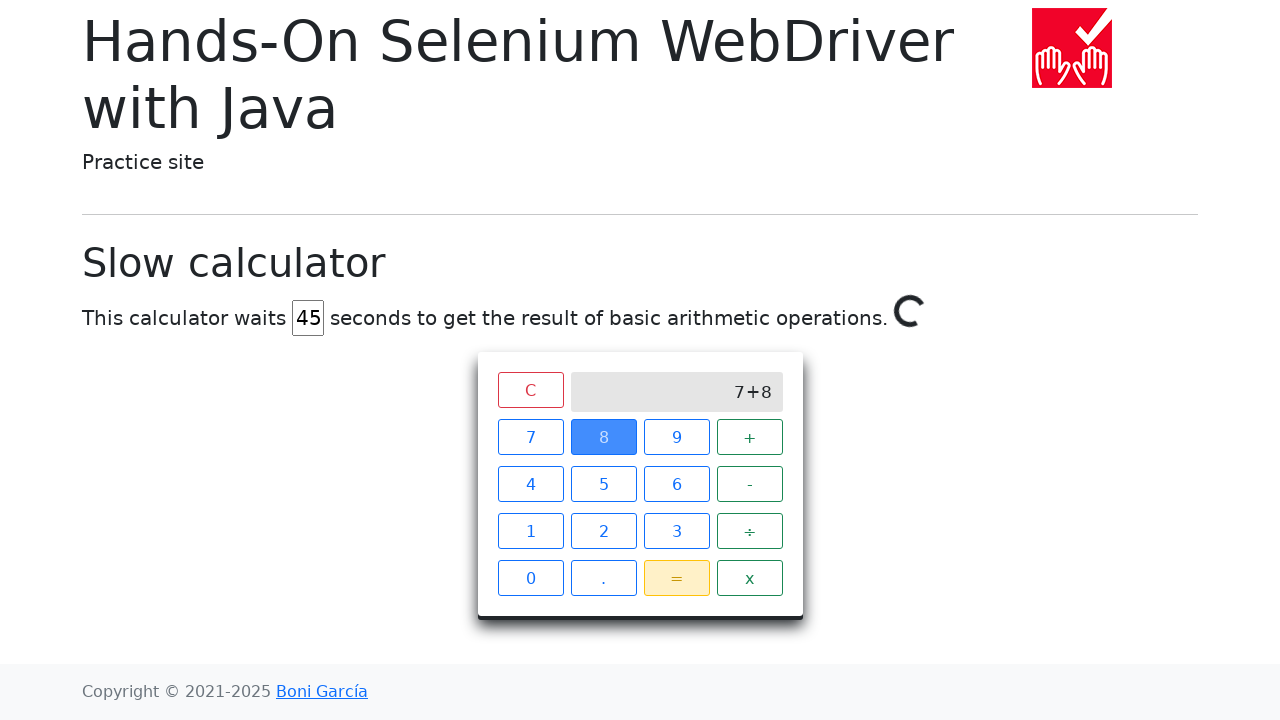

Result '15' appeared on the calculator screen after 45-second delay
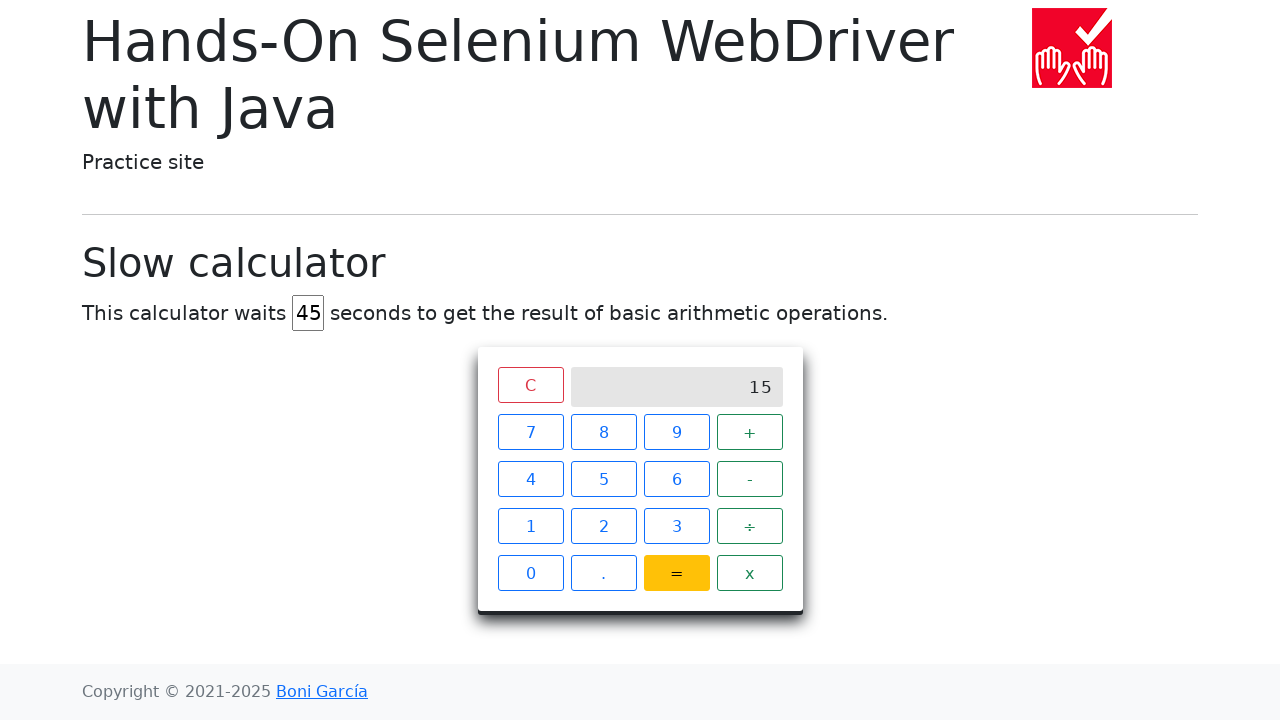

Retrieved result text content from calculator screen
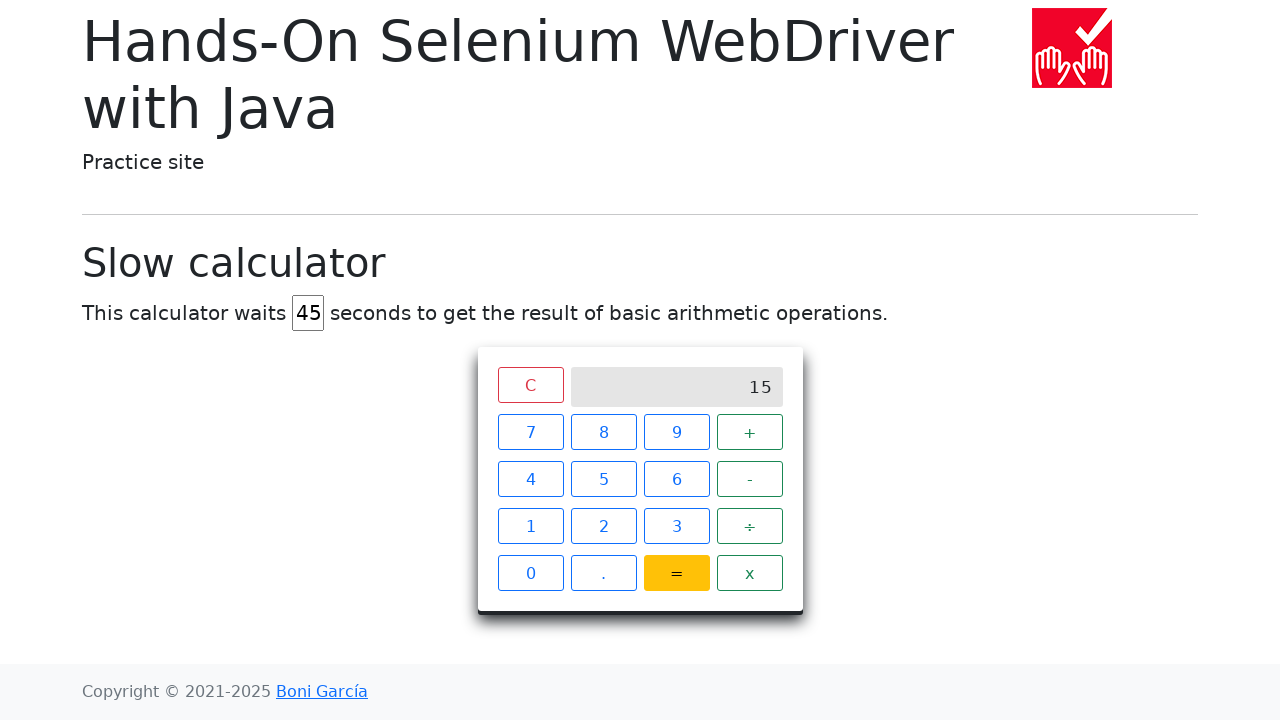

Verified that the result equals '15'
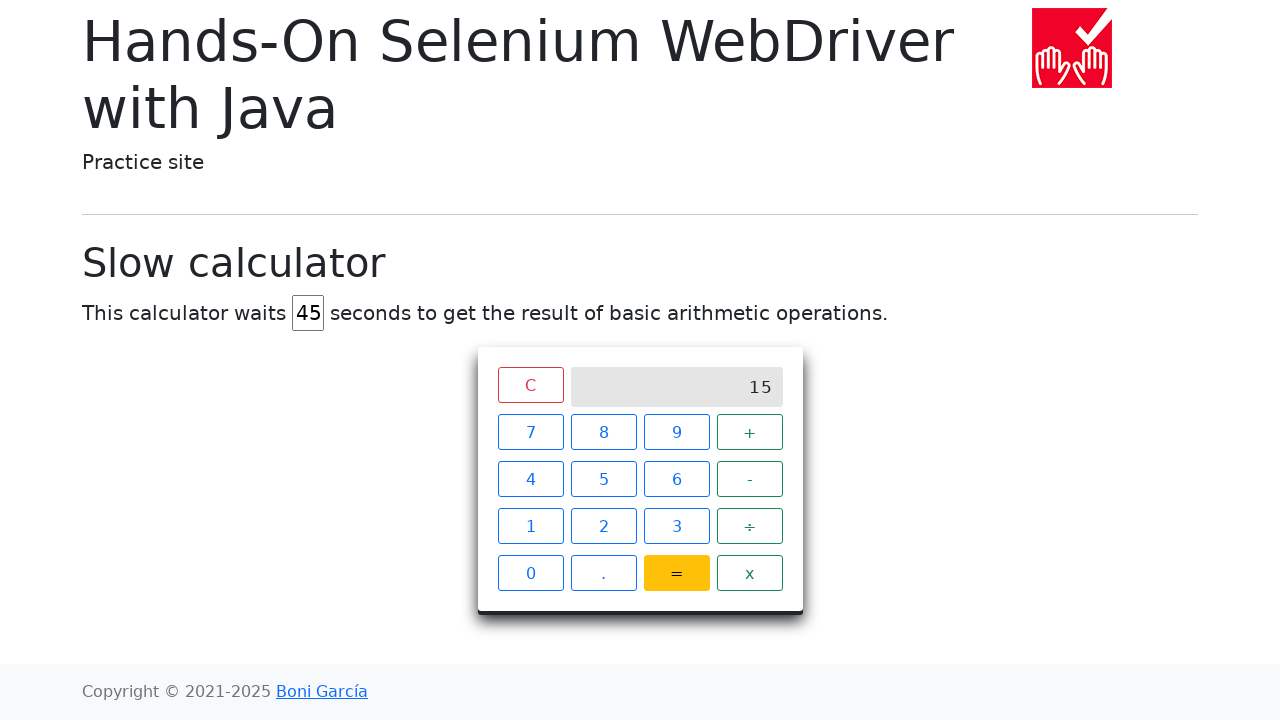

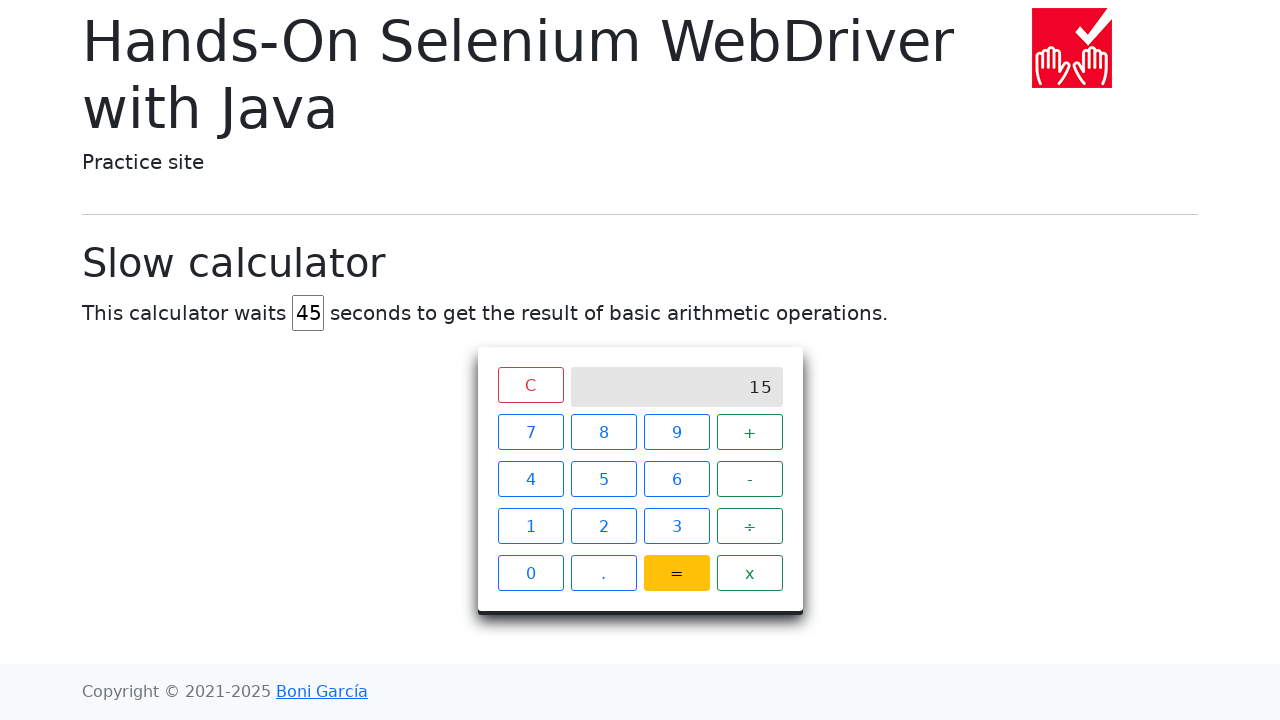